Tests interaction with nested iframes by switching between frames and filling input fields in both single and multiple iframe scenarios

Starting URL: http://demo.automationtesting.in/Frames.html

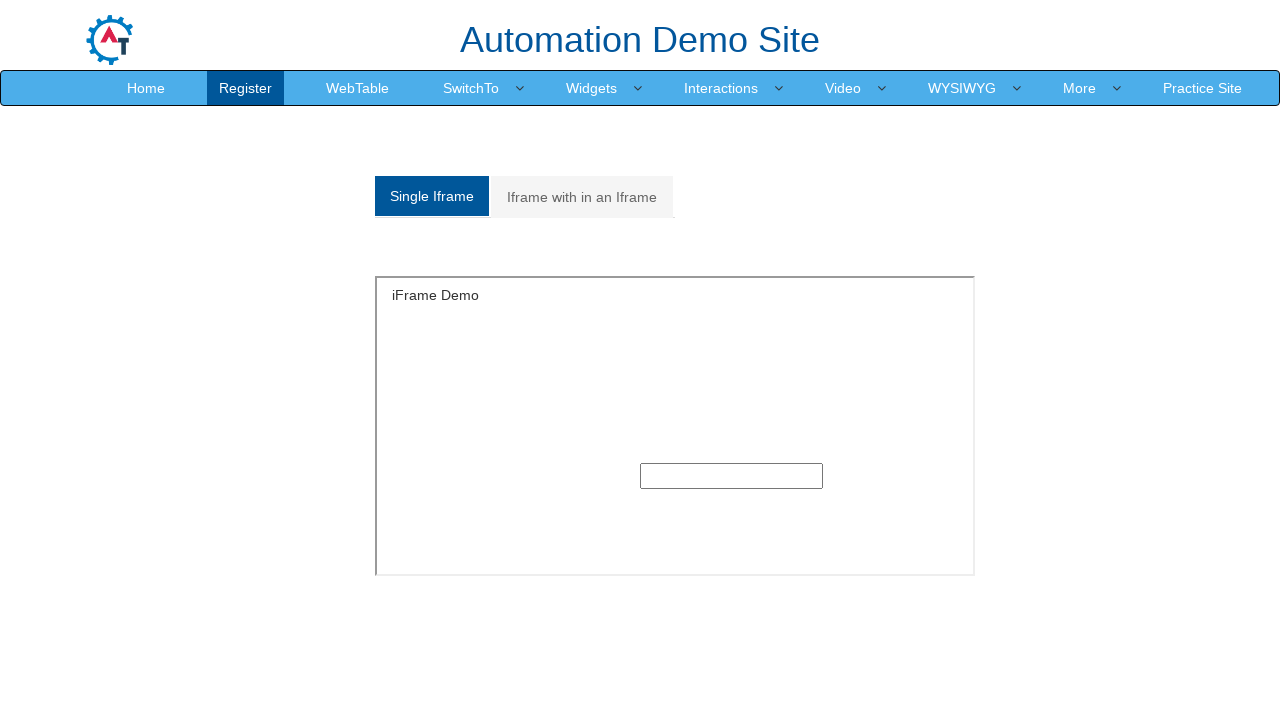

Located single iframe with id 'singleframe'
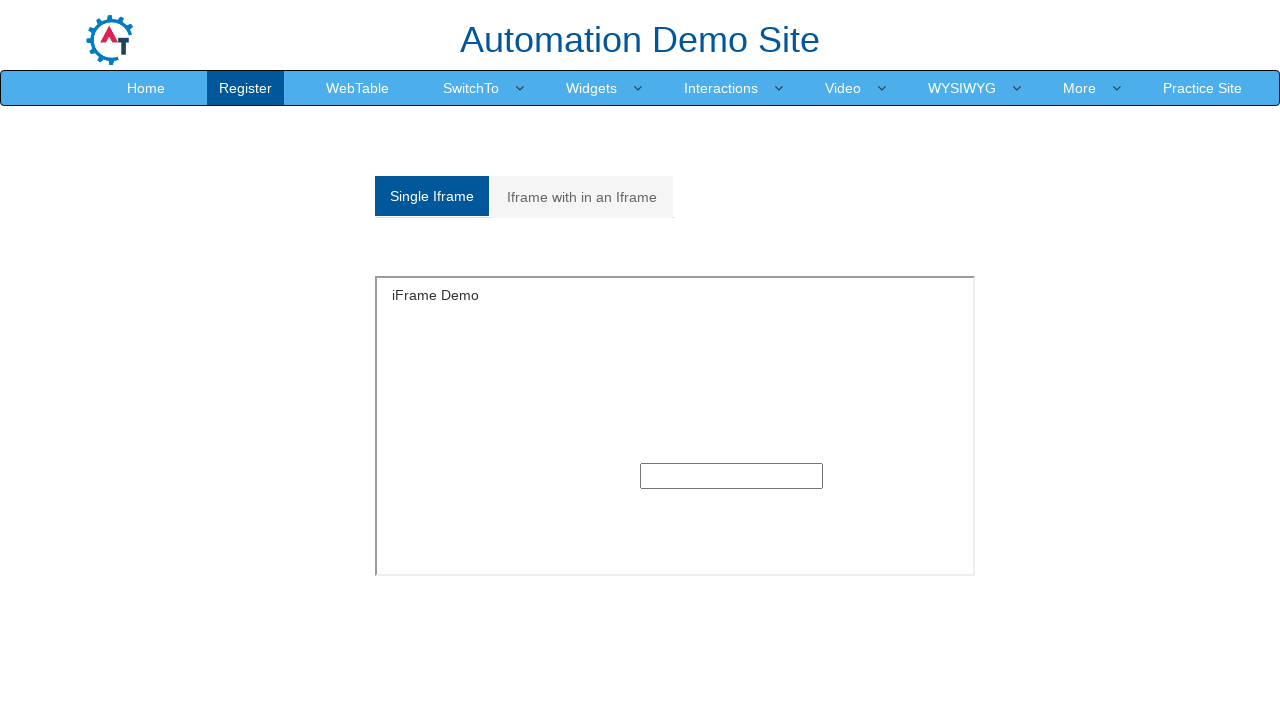

Filled input field in single iframe with 'Test' on iframe[id='singleframe'] >> internal:control=enter-frame >> xpath=//div[@class='
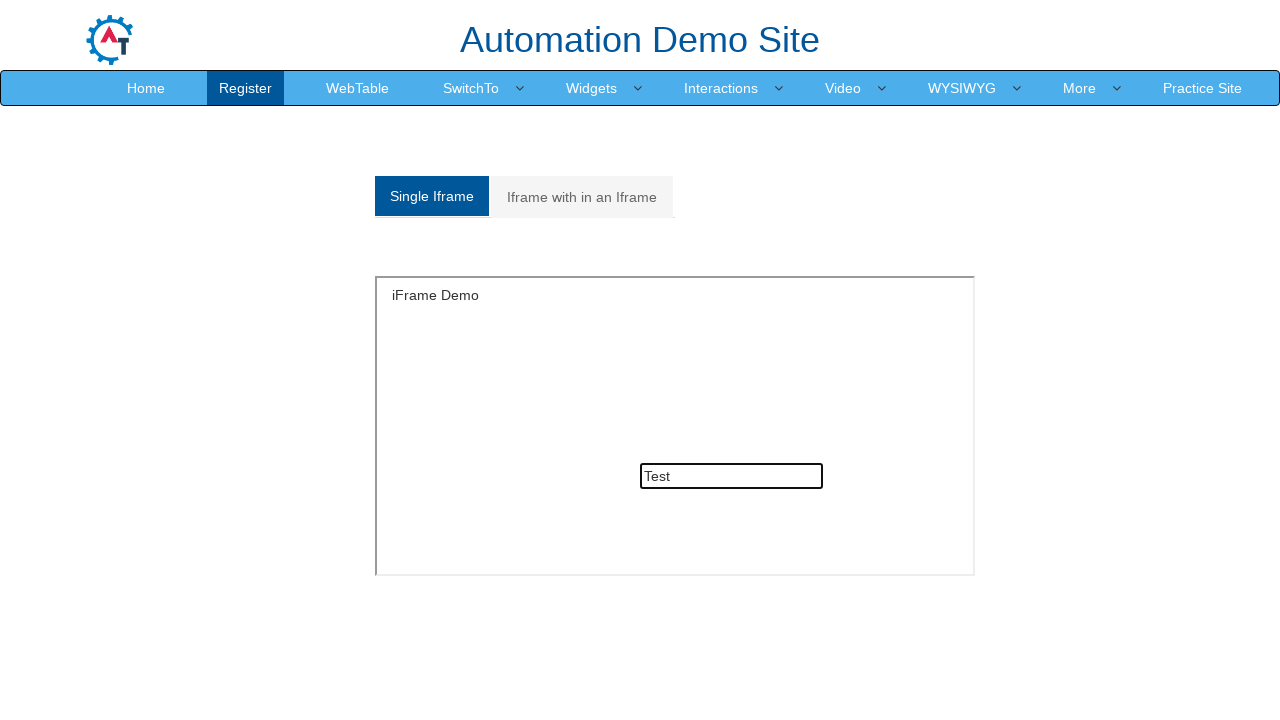

Reloaded the page
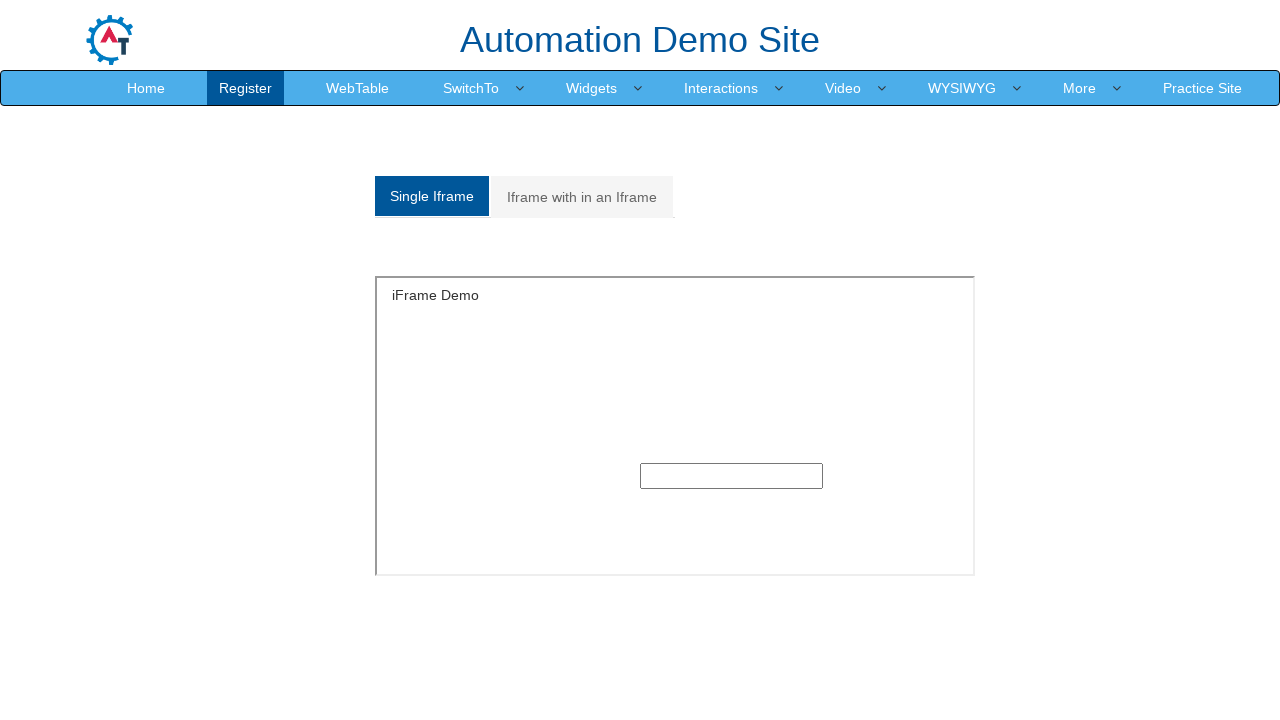

Clicked on 'Iframe with in an Iframe' link at (582, 197) on xpath=//a[contains(text(),'Iframe with in an Iframe')]
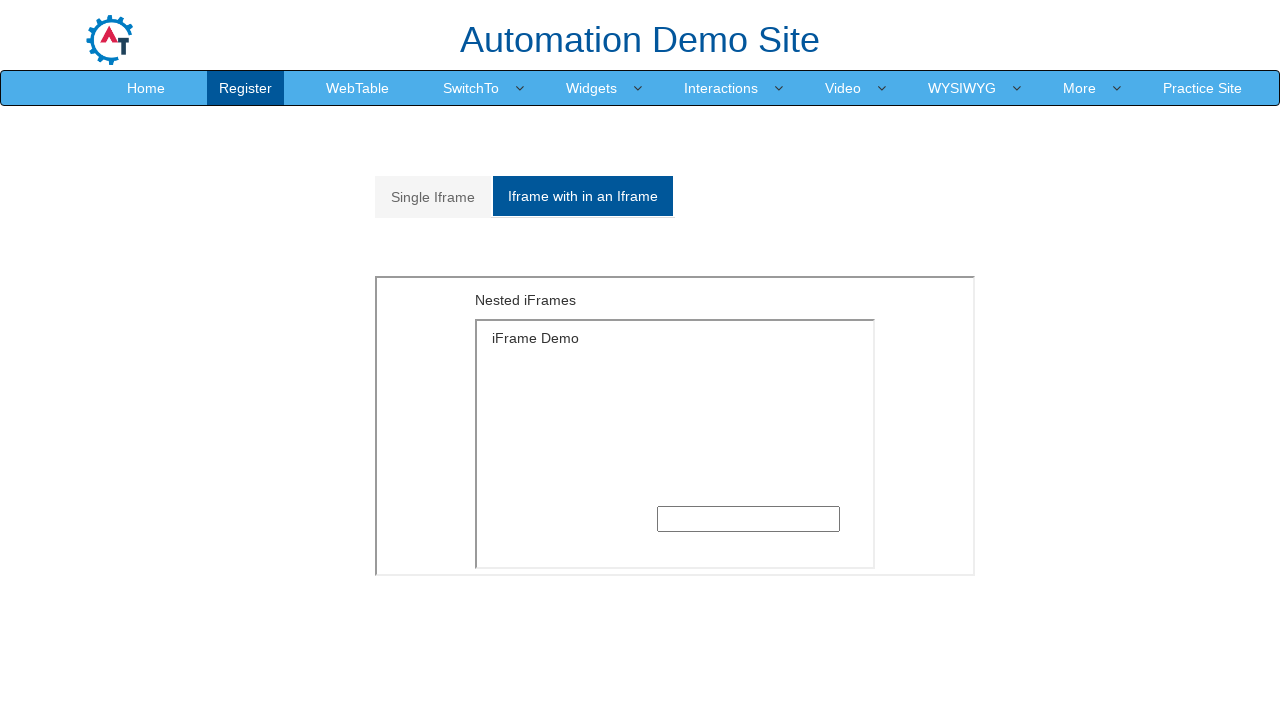

Located outer iframe with src 'MultipleFrames.html'
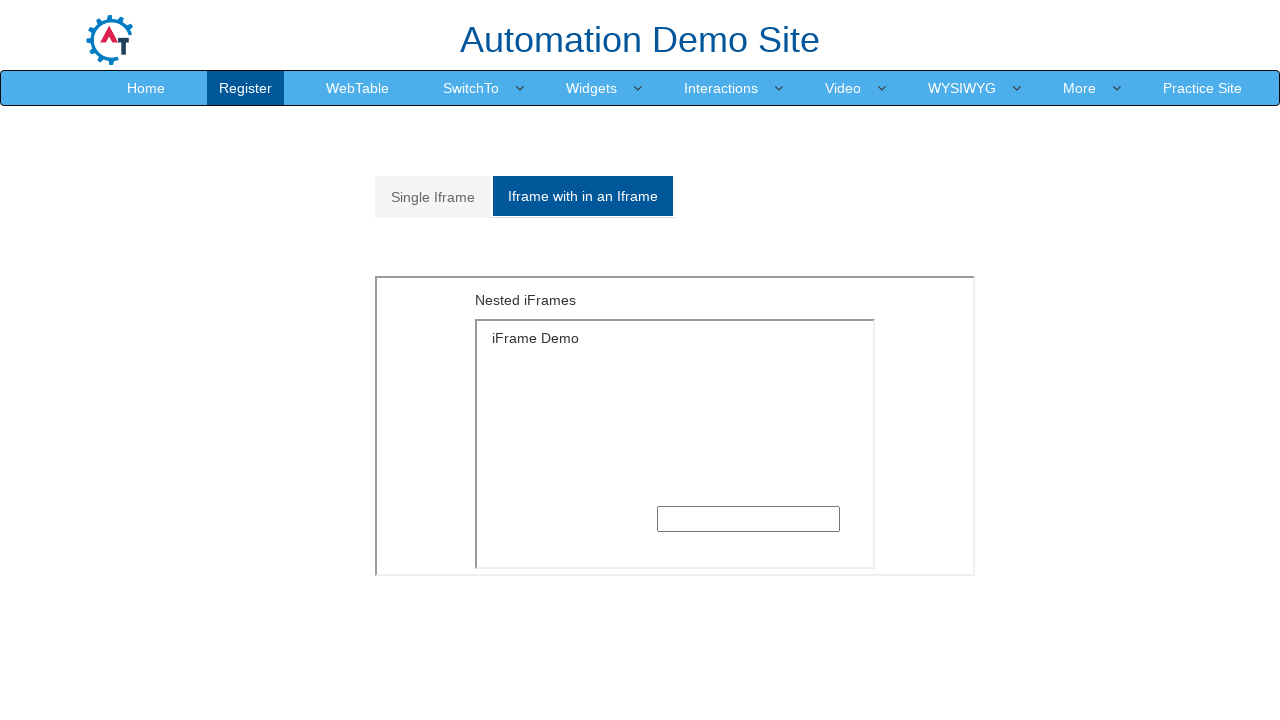

Located first inner iframe within the outer frame
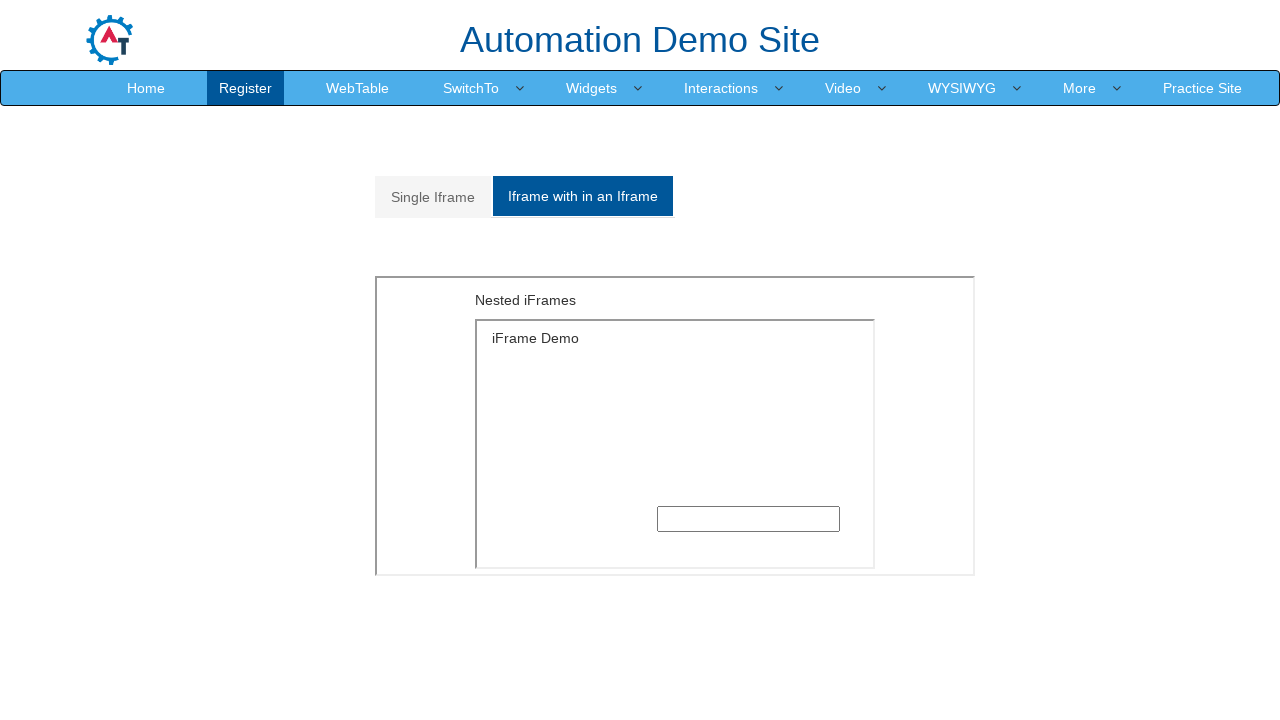

Filled input field in nested iframe with 'Test' on xpath=//iframe[@src='MultipleFrames.html'] >> internal:control=enter-frame >> if
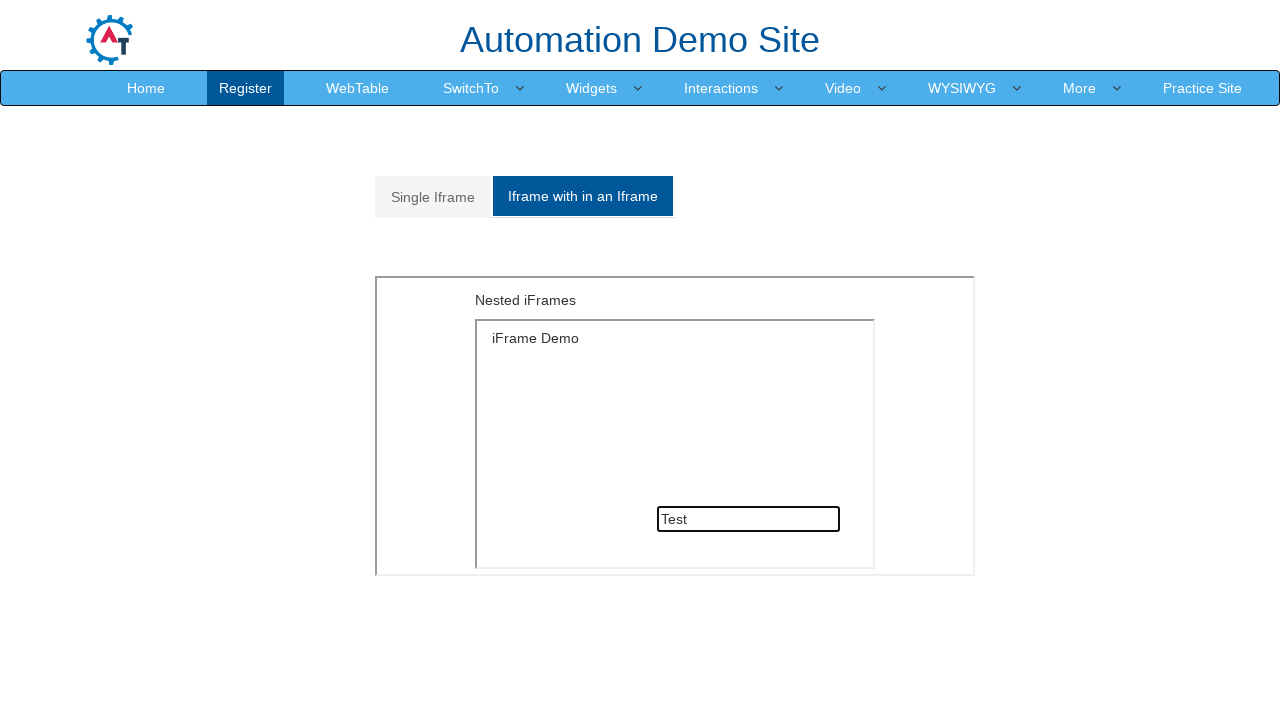

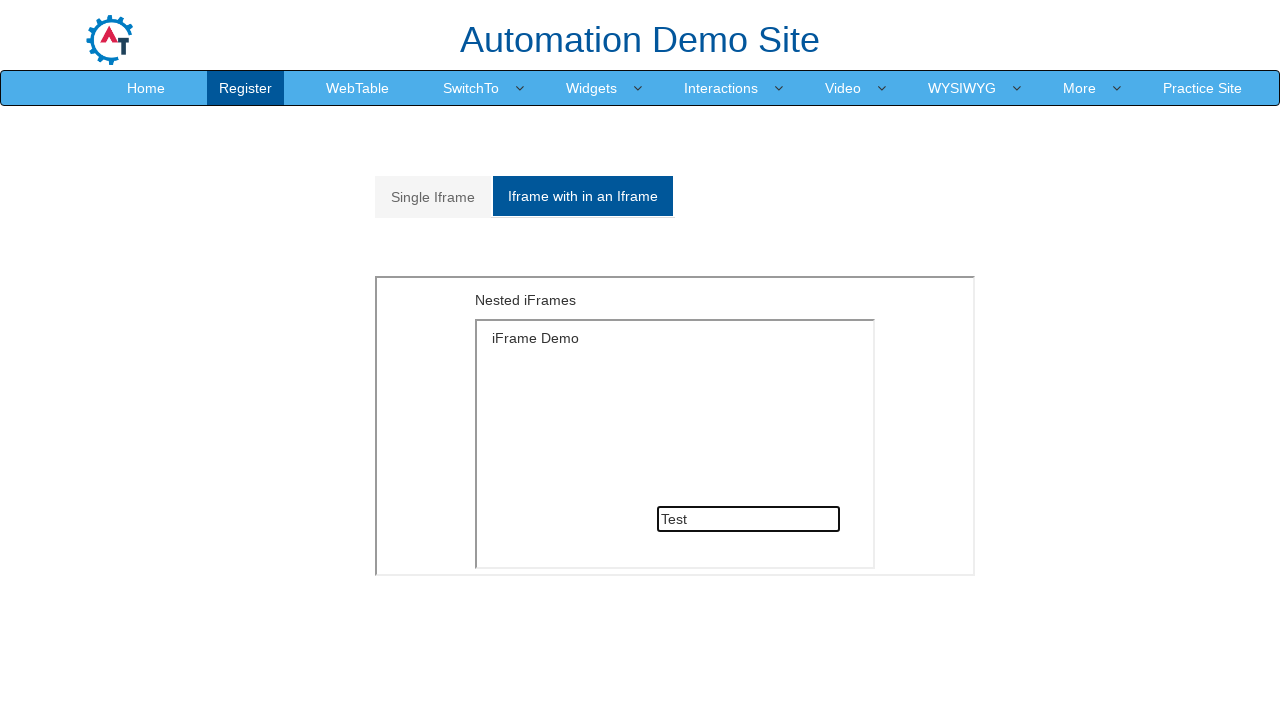